Tests frame switching and dropdown selection functionality by navigating to a frame and selecting an option from a dropdown menu

Starting URL: https://www.hyrtutorials.com/p/frames-practice.html

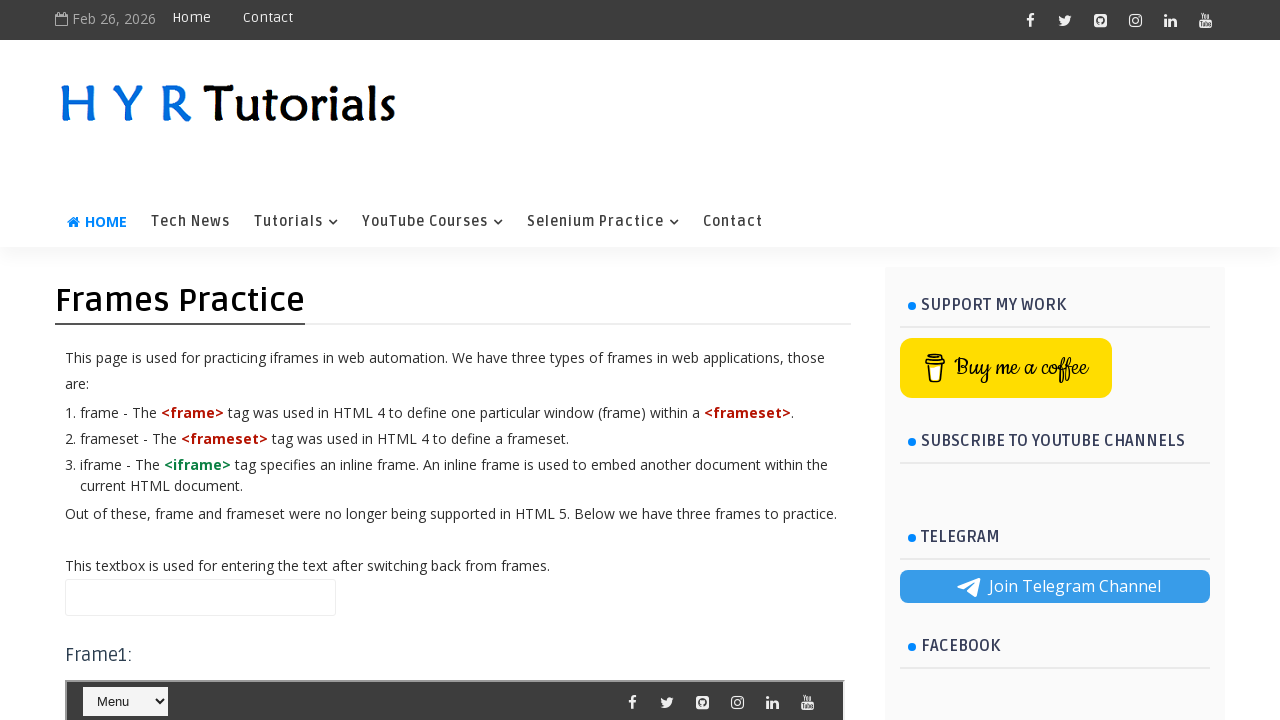

Hovered over the text box element before switching frames at (200, 597) on .frmTextBox
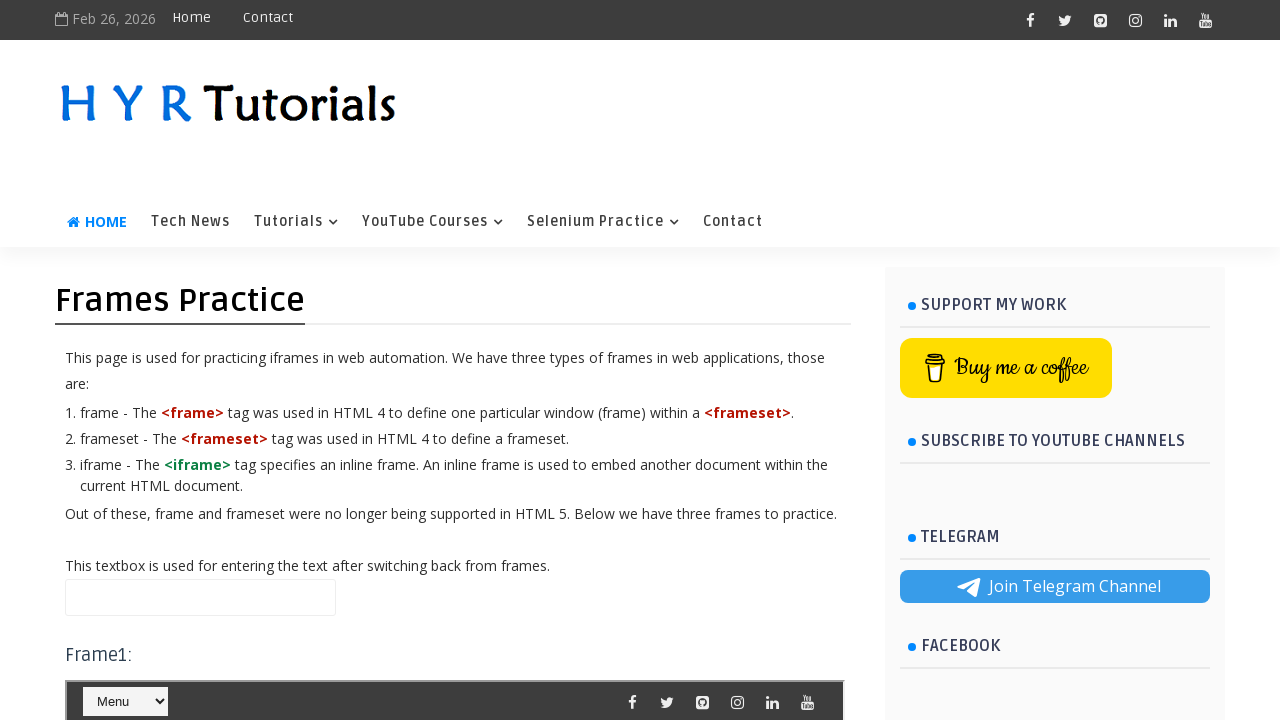

Located frame with id 'frm1'
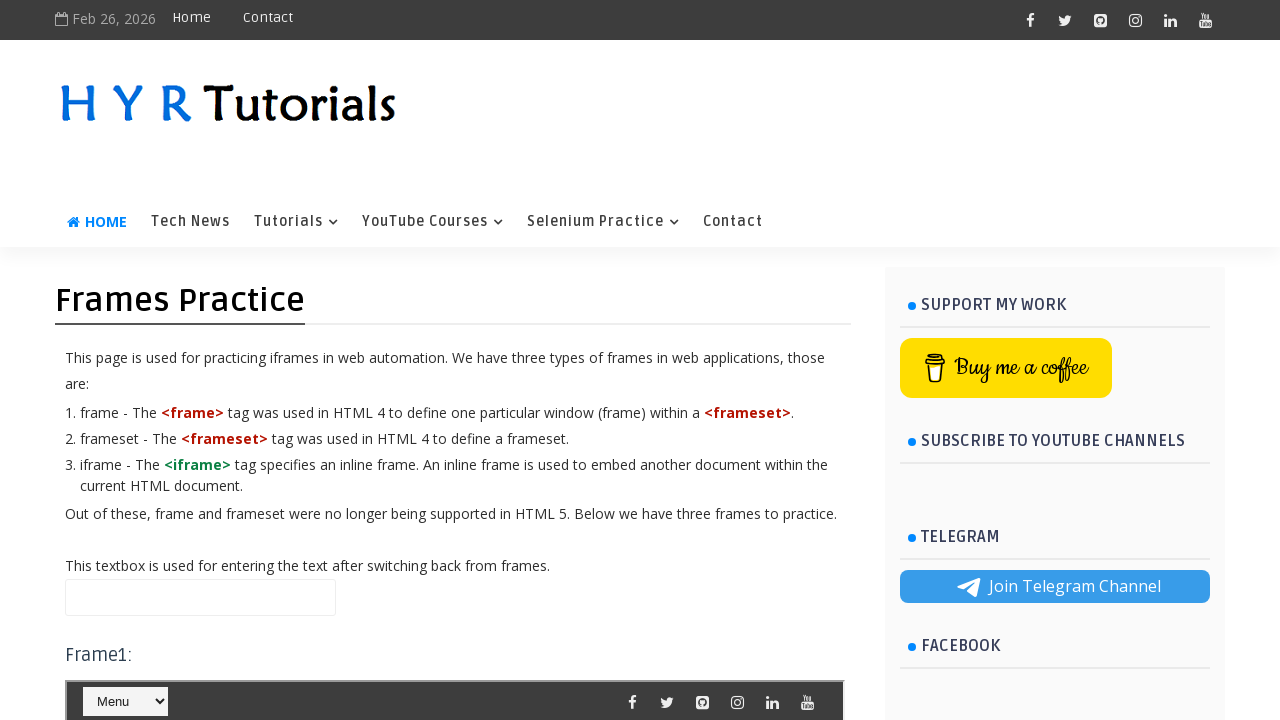

Hovered over the dropdown menu in the frame at (125, 702) on #frm1 >> internal:control=enter-frame >> #selectnav2
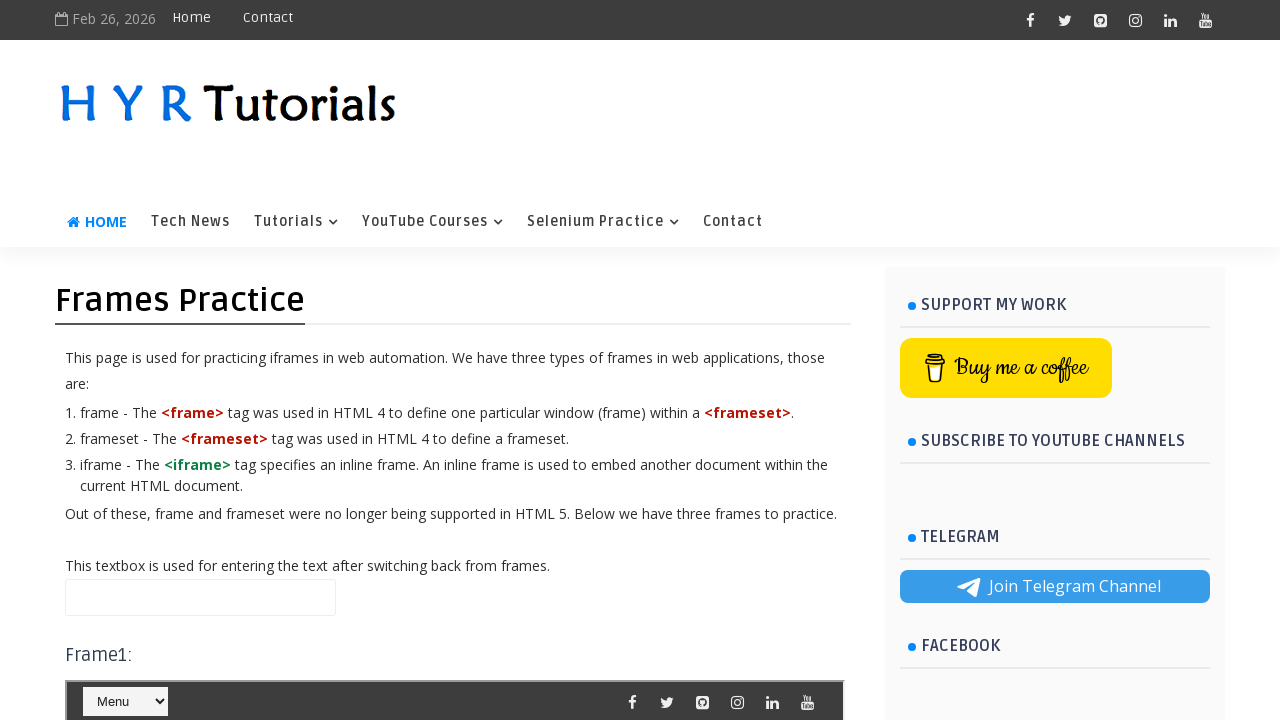

Selected 'Contact' option from the dropdown menu on #frm1 >> internal:control=enter-frame >> #selectnav2
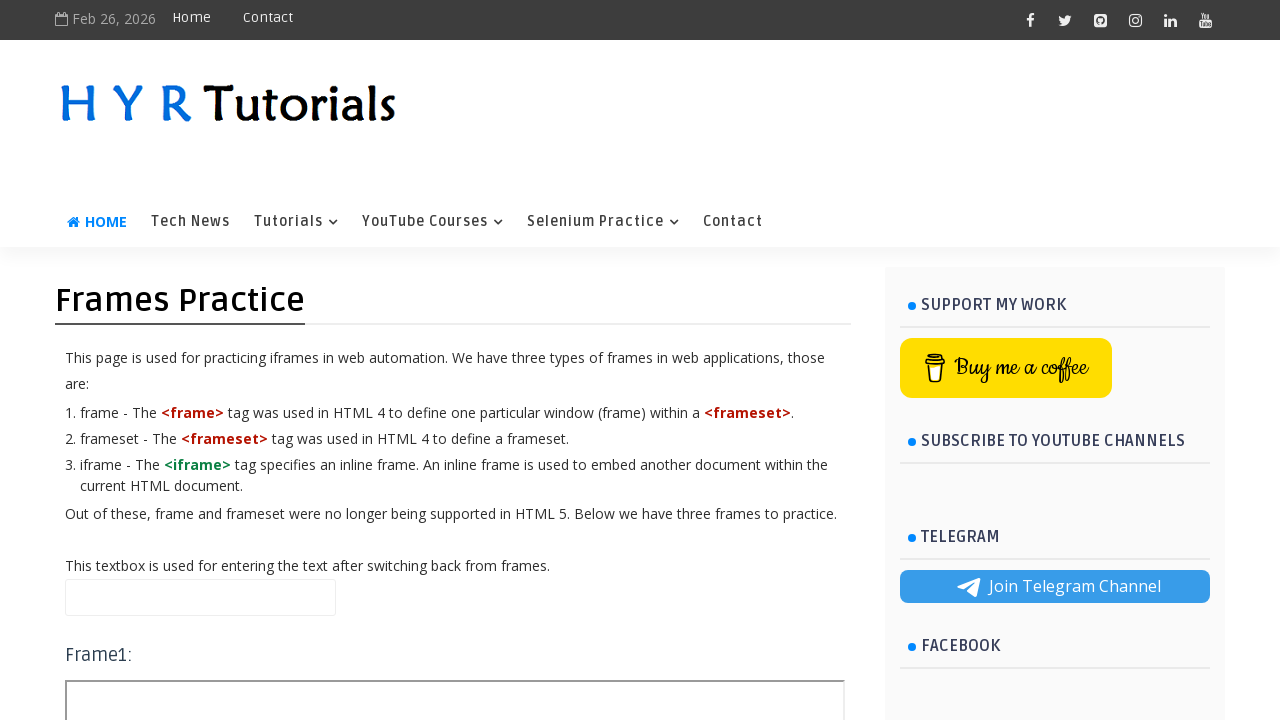

Waited 3 seconds for the dropdown selection to be processed
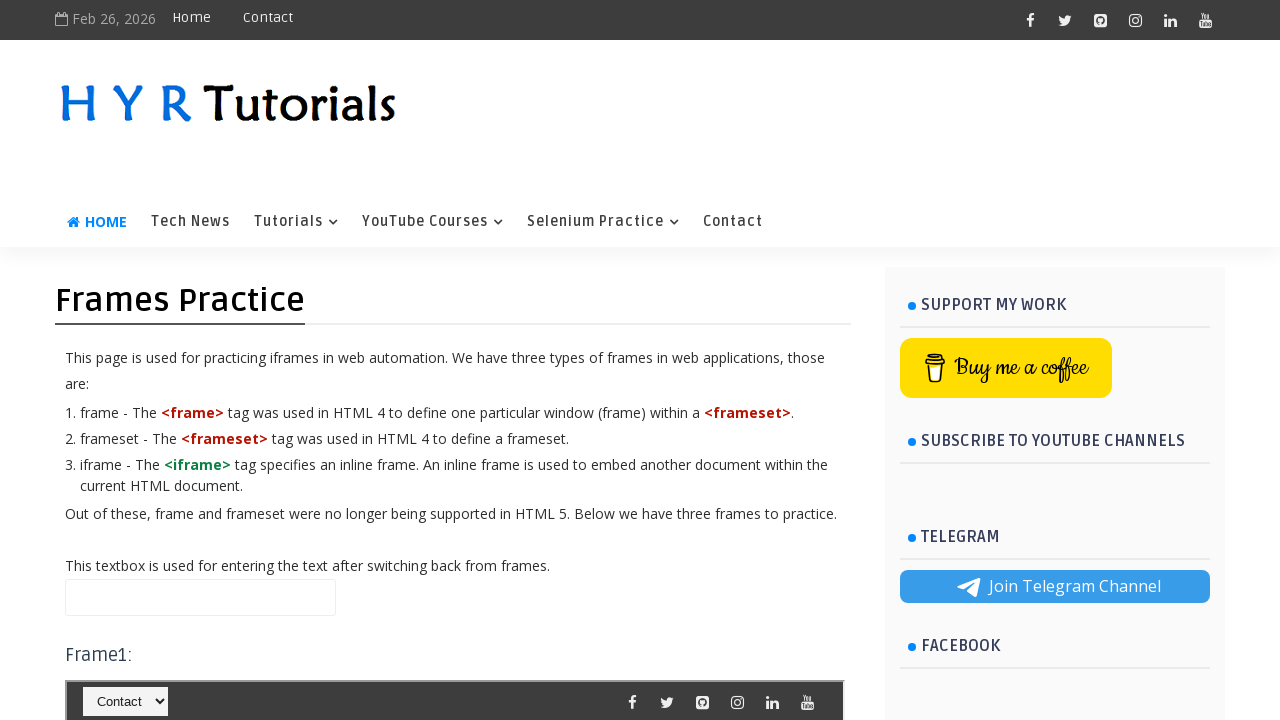

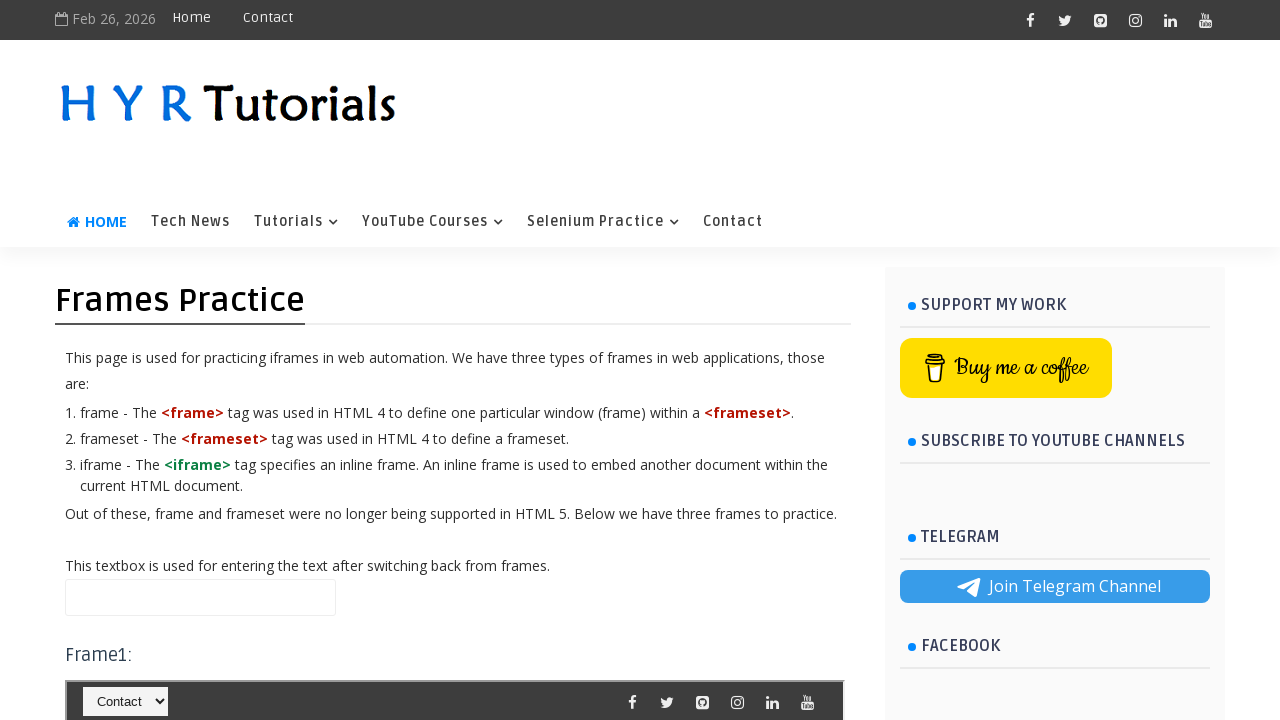